Tests slider functionality by dragging a slider element 50 pixels to the right using drag and drop interaction

Starting URL: http://only-testing-blog.blogspot.com/2014/09/selectable.html

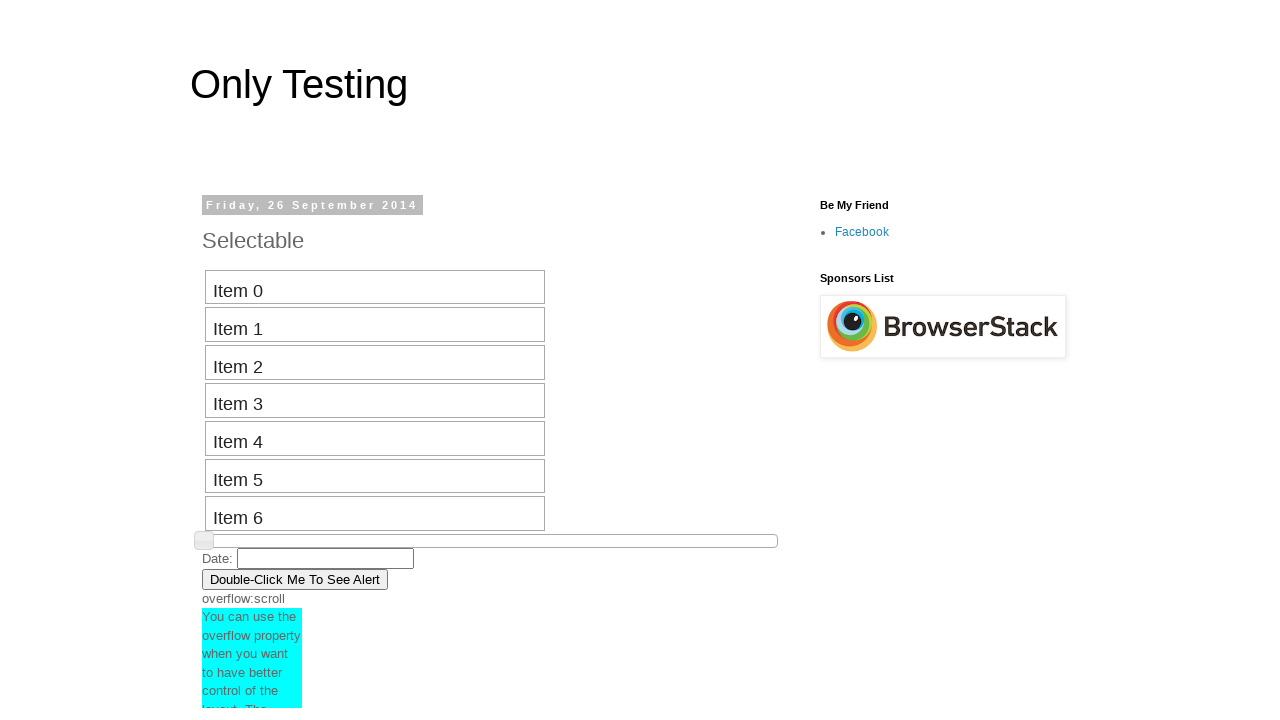

Slider element became visible
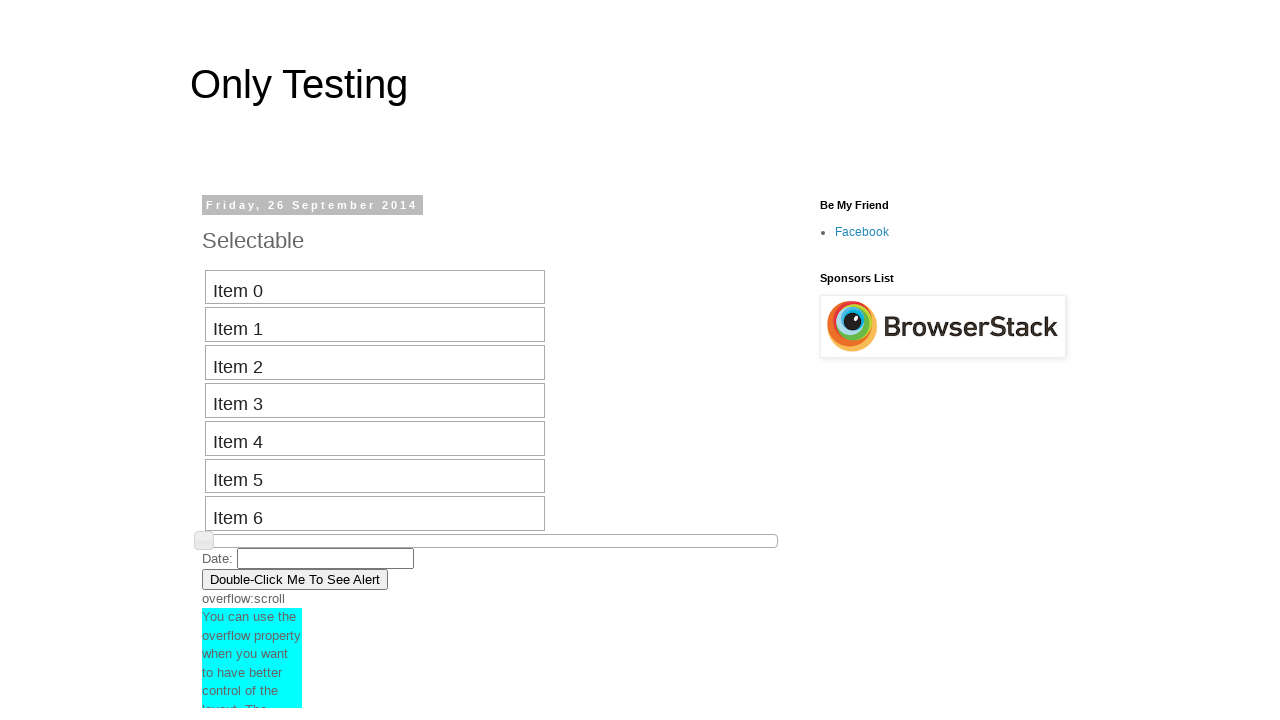

Retrieved slider bounding box coordinates
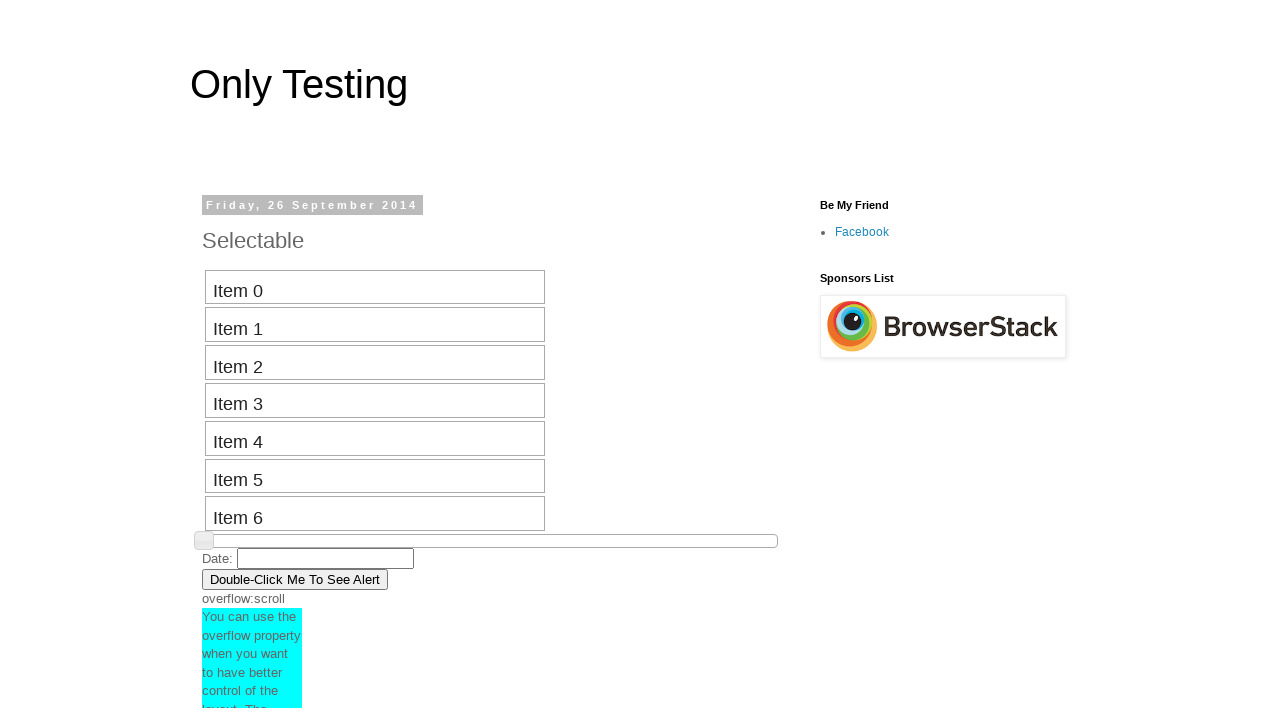

Moved mouse to slider center position at (490, 541)
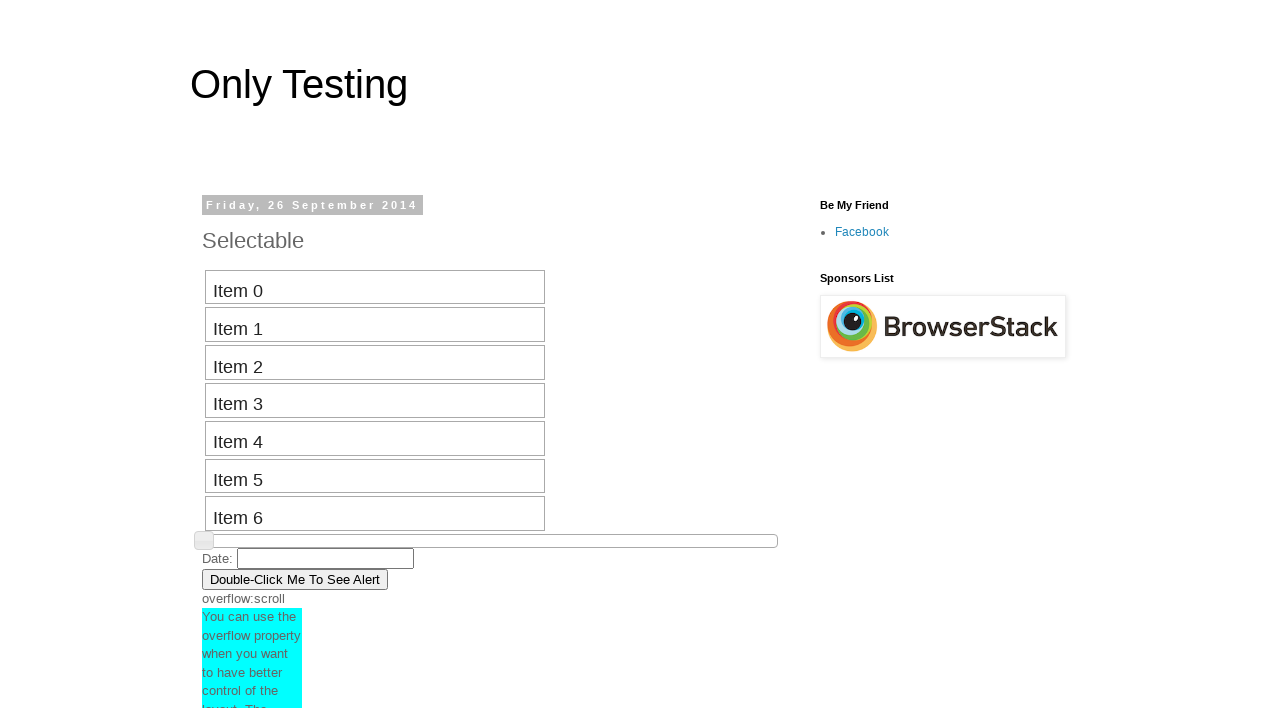

Pressed mouse button down on slider at (490, 541)
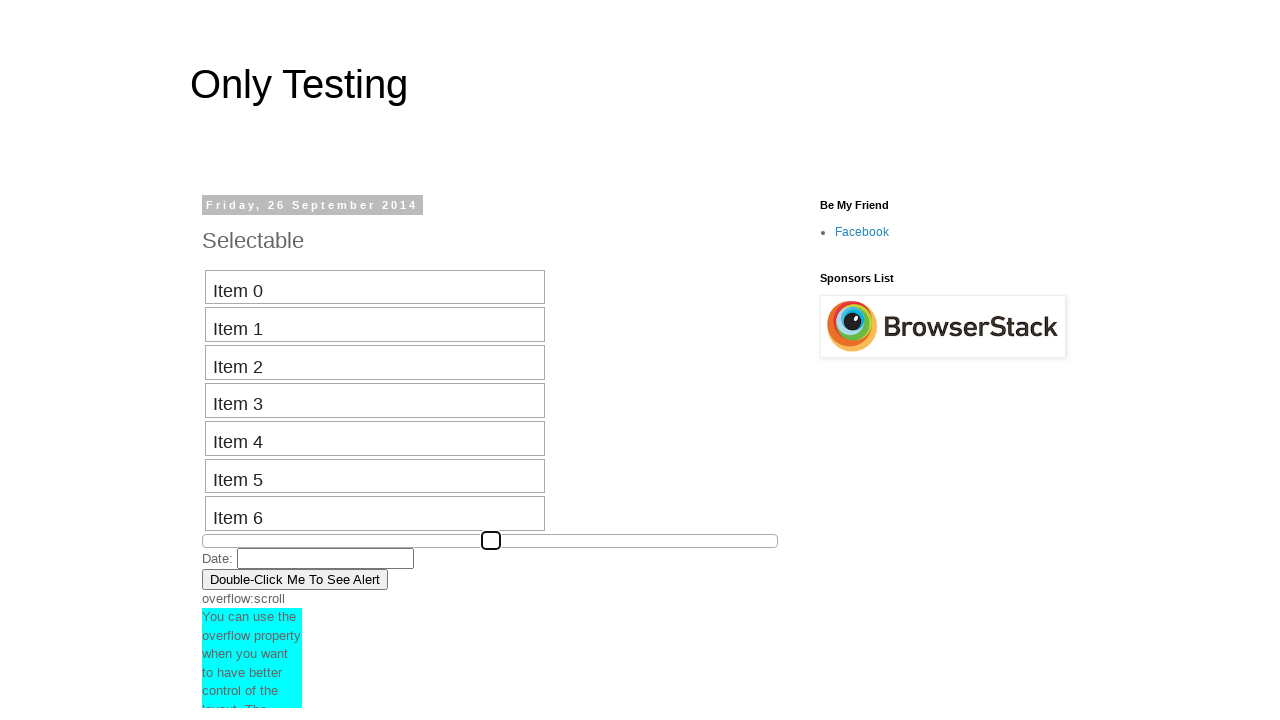

Dragged slider 50 pixels to the right at (540, 541)
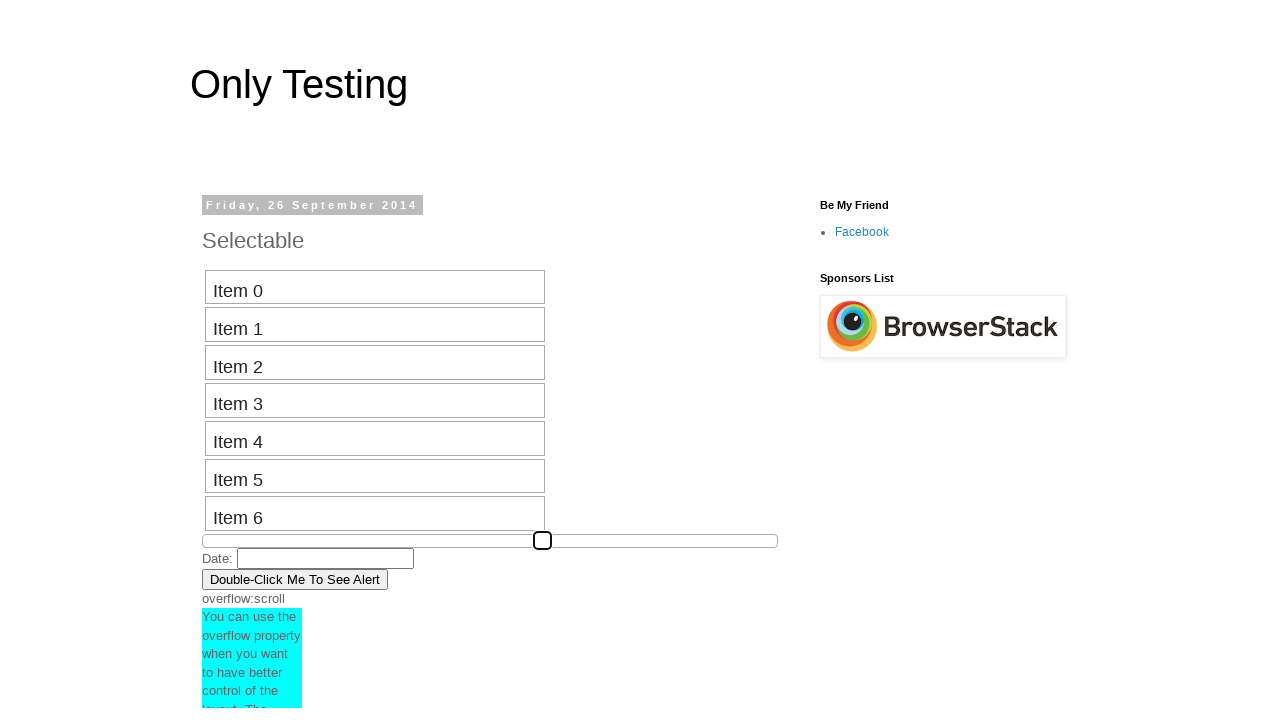

Released mouse button, slider drag completed at (540, 541)
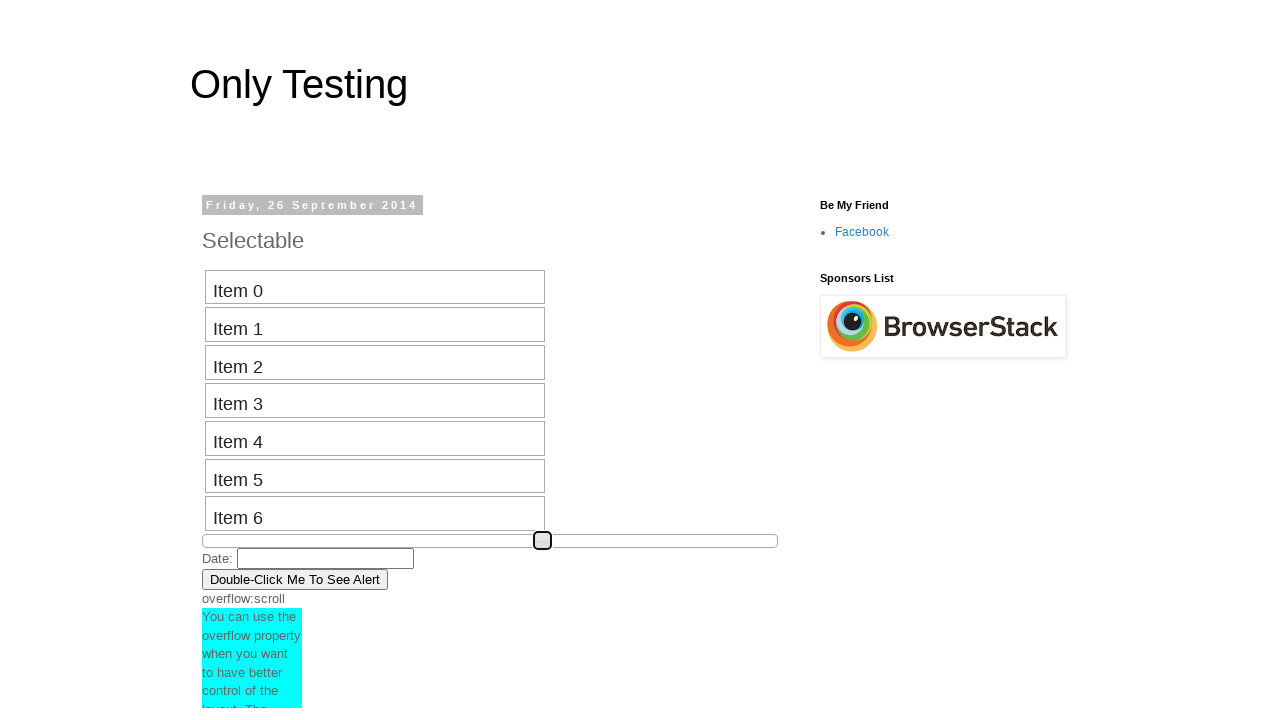

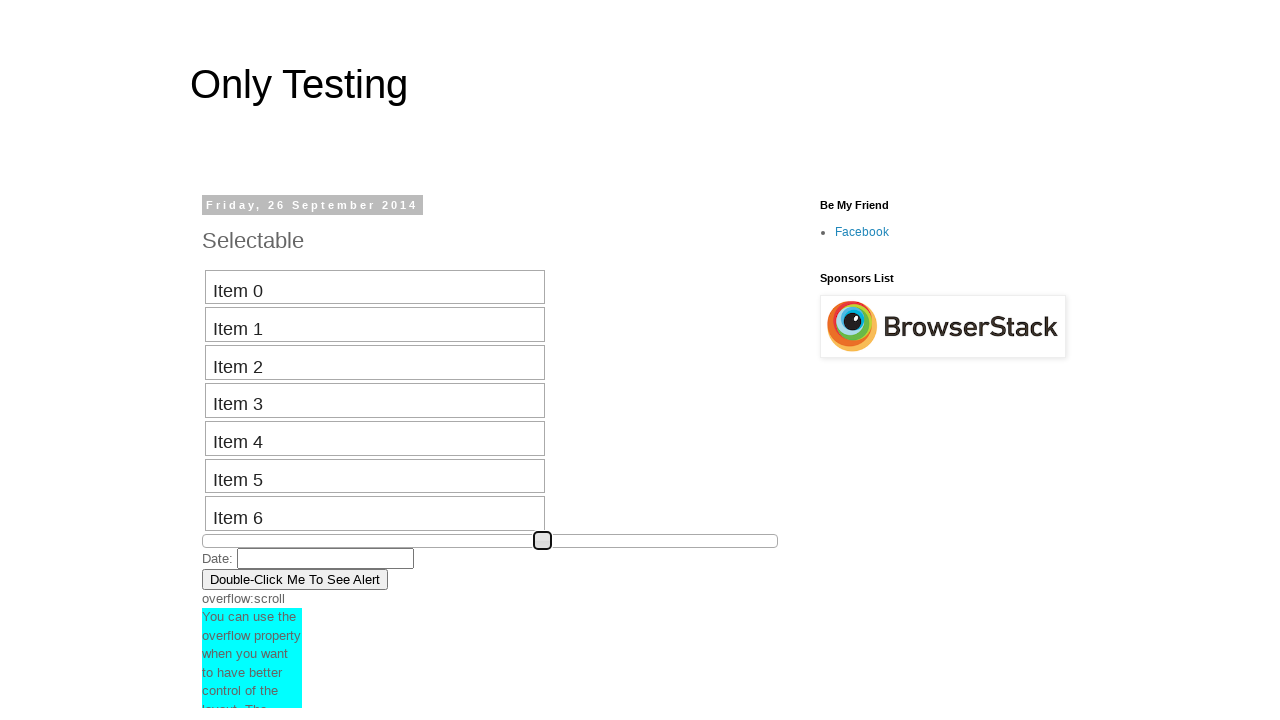